Tests an explicit wait scenario where the script waits for a price to change to $100, then clicks a book button, calculates an answer based on a displayed value using a mathematical formula, and submits the answer.

Starting URL: http://suninjuly.github.io/explicit_wait2.html

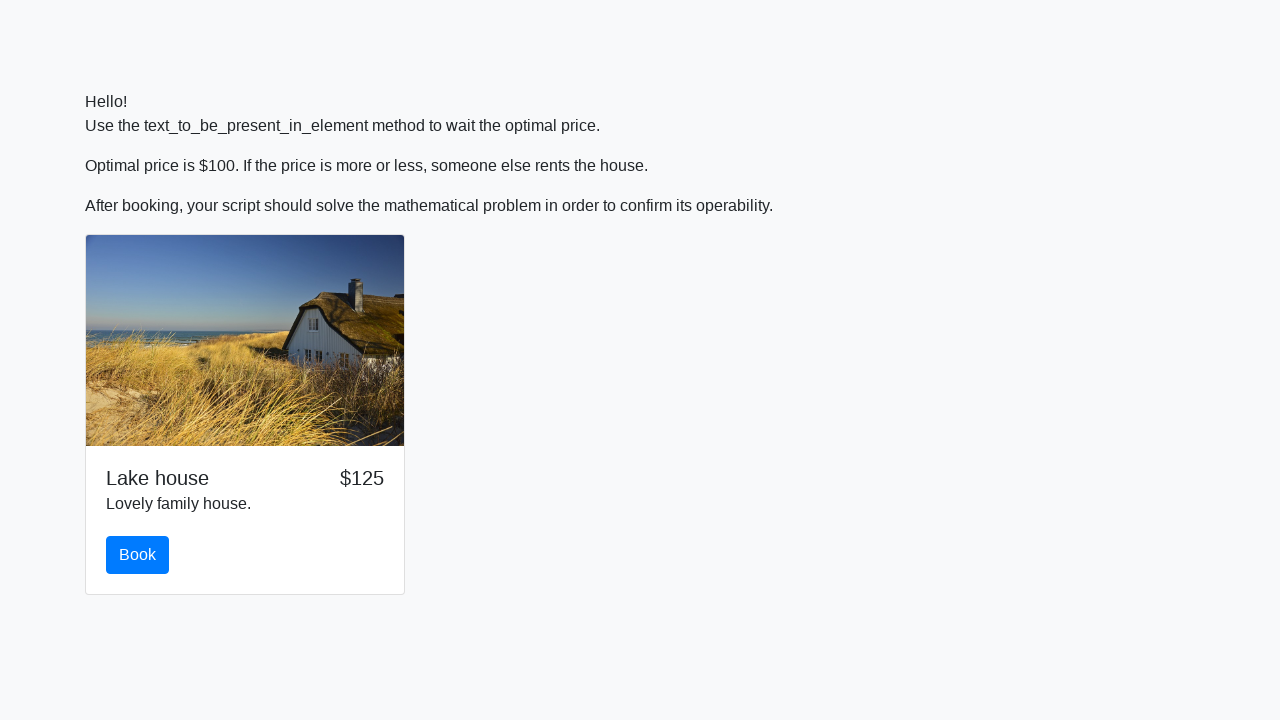

Waited for price to change to $100
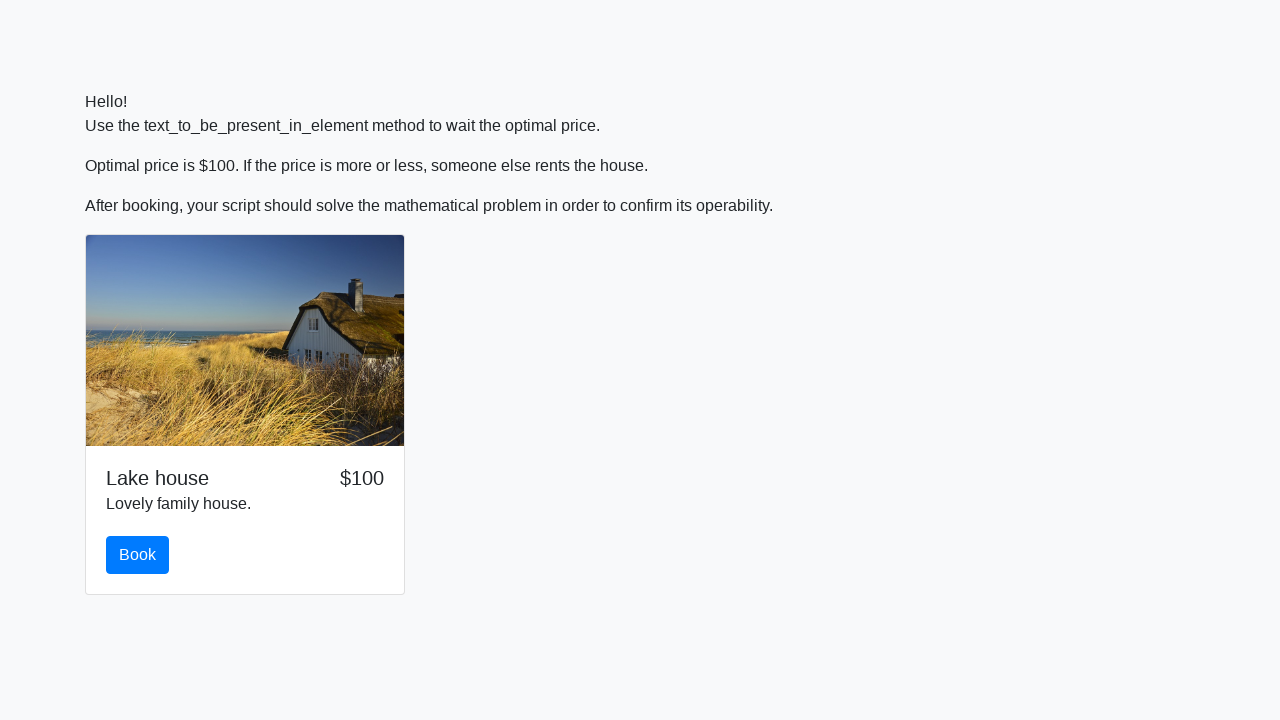

Clicked the book button at (138, 555) on #book
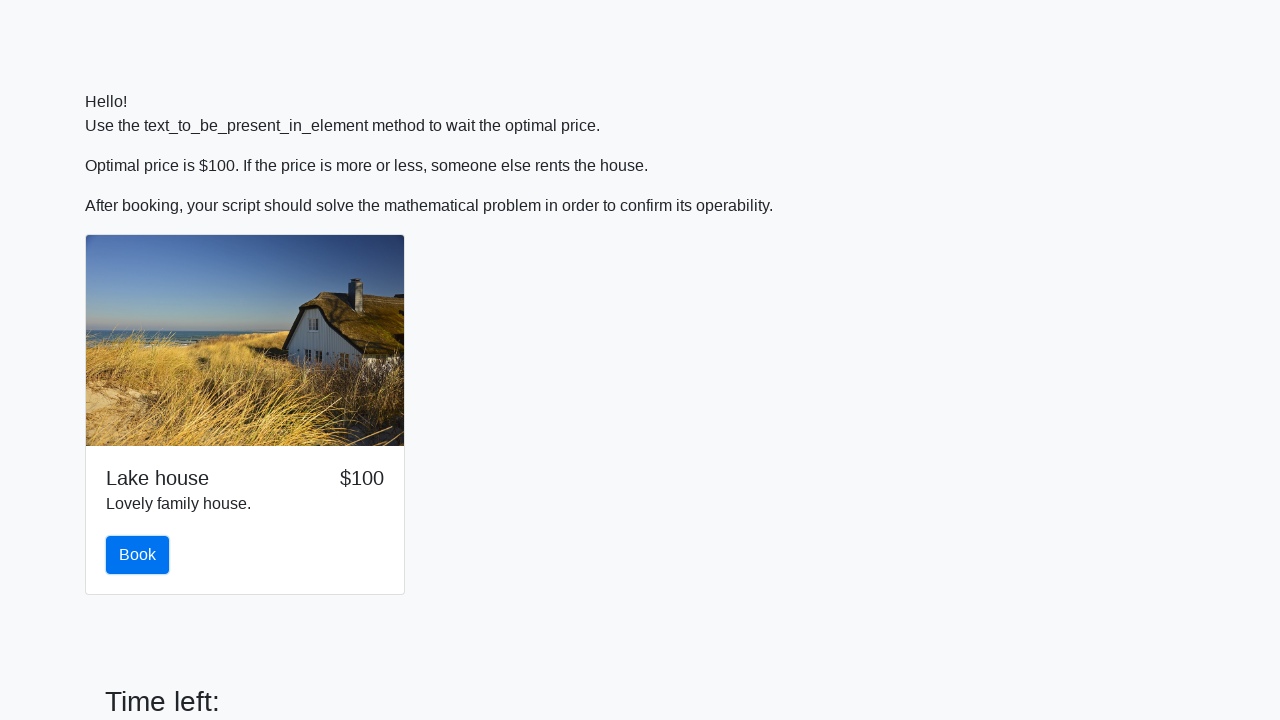

Retrieved input value: 930
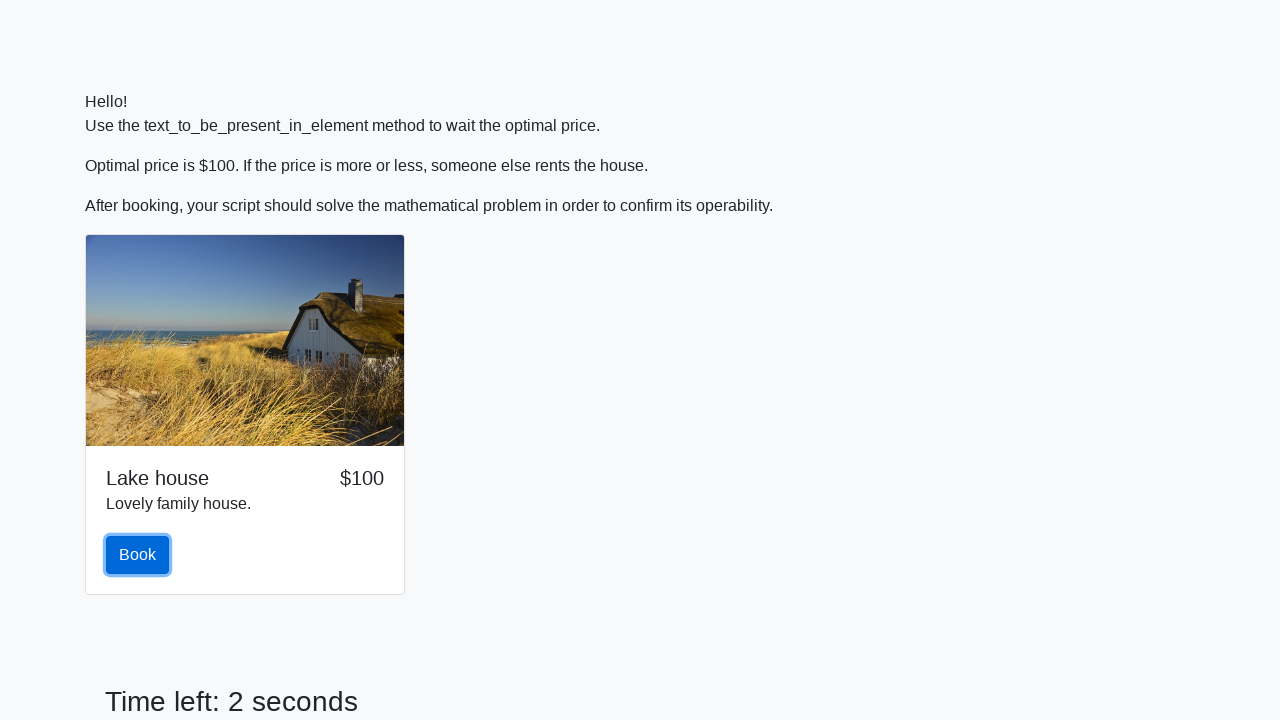

Calculated answer using formula: 0.05968788218979809
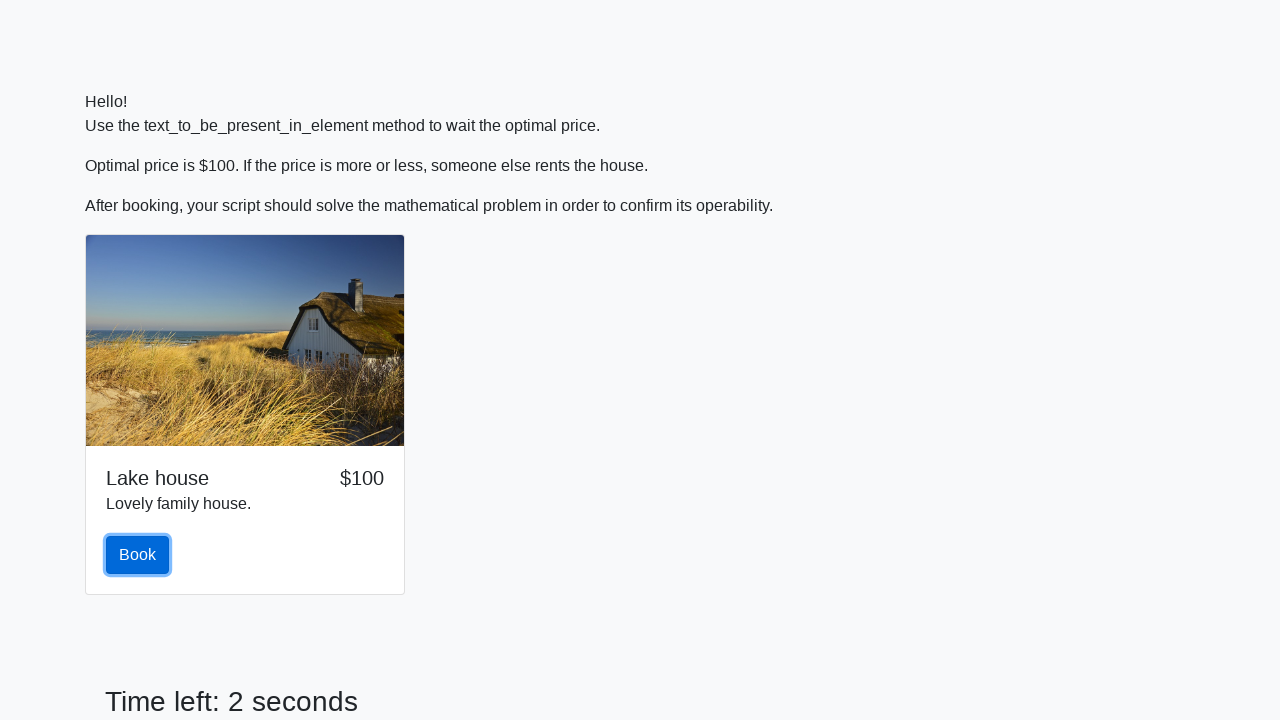

Filled answer field with calculated value: 0.05968788218979809 on #answer
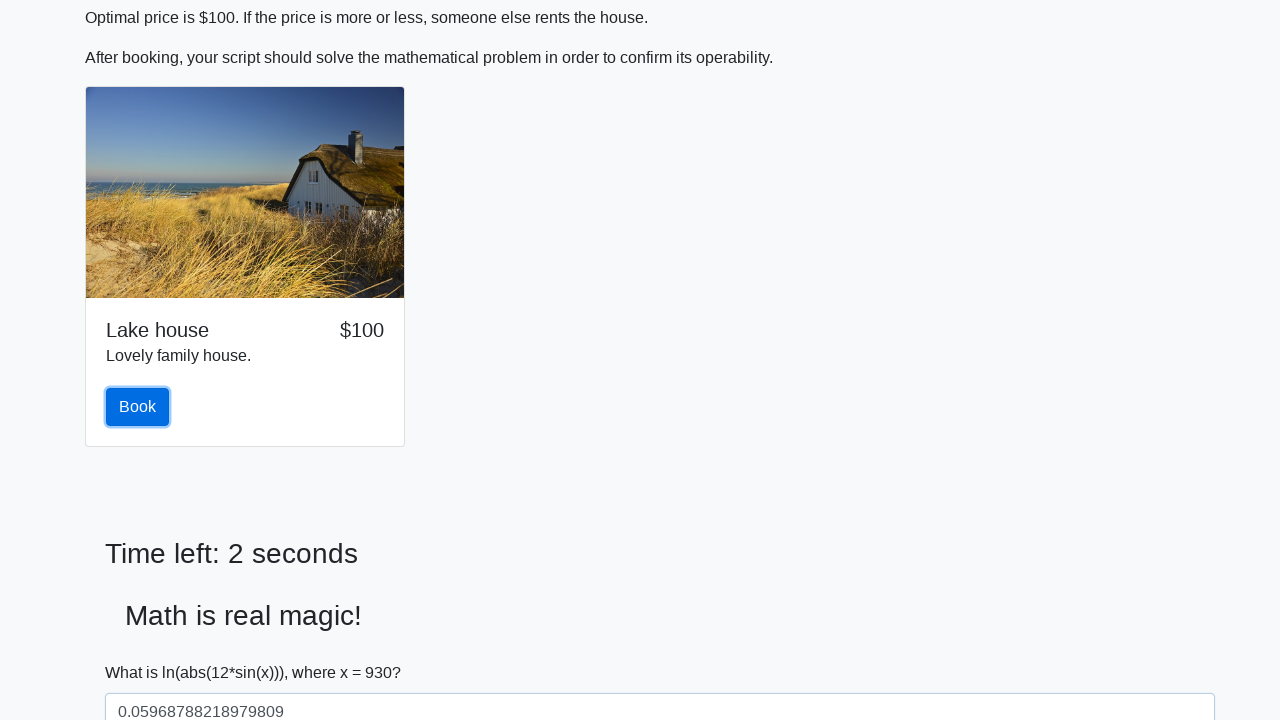

Clicked the solve button at (143, 651) on #solve
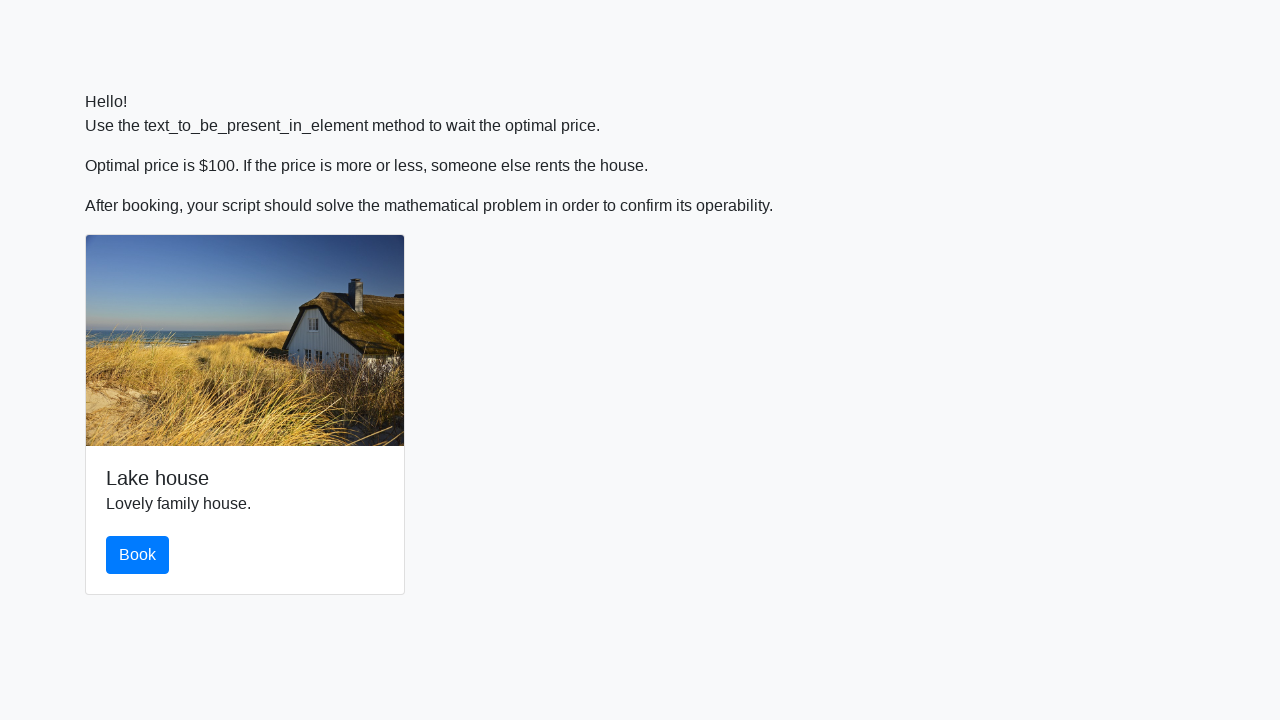

Waited 2 seconds for result to display
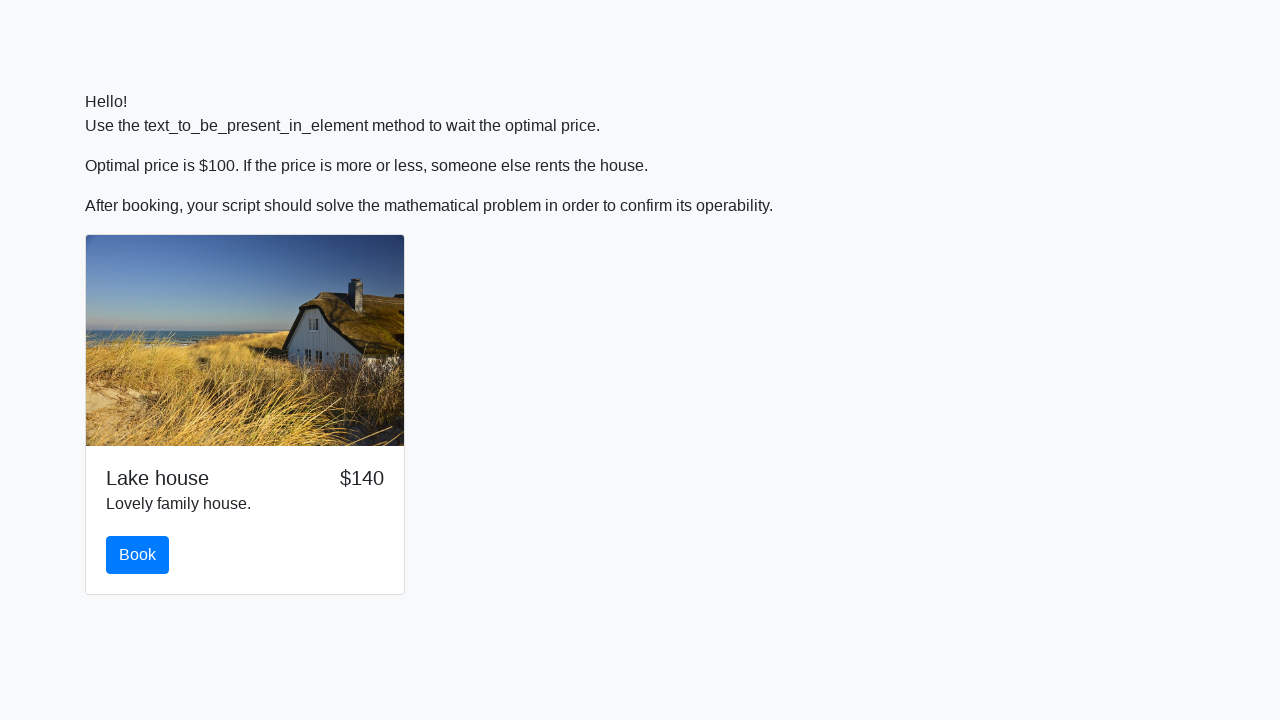

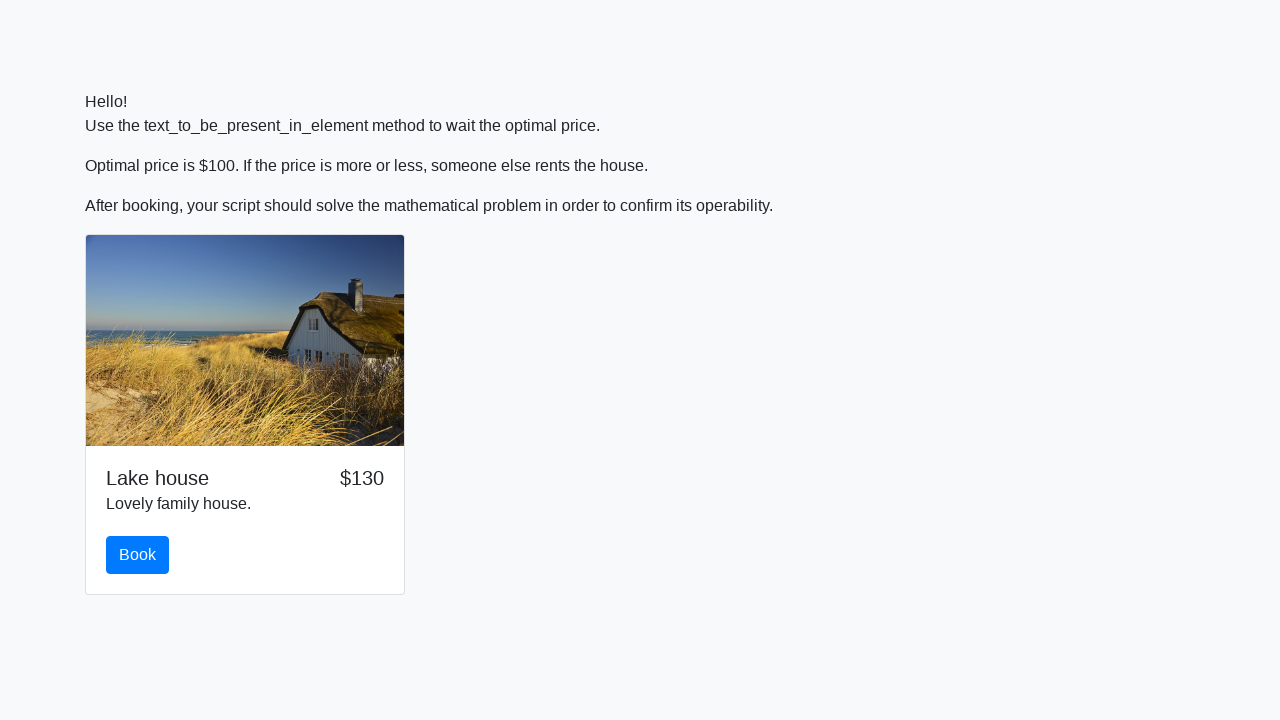